Tests dropdown selection functionality by selecting an option by index from a dropdown menu on the Grotechminds practice page

Starting URL: https://grotechminds.com/dropdown/

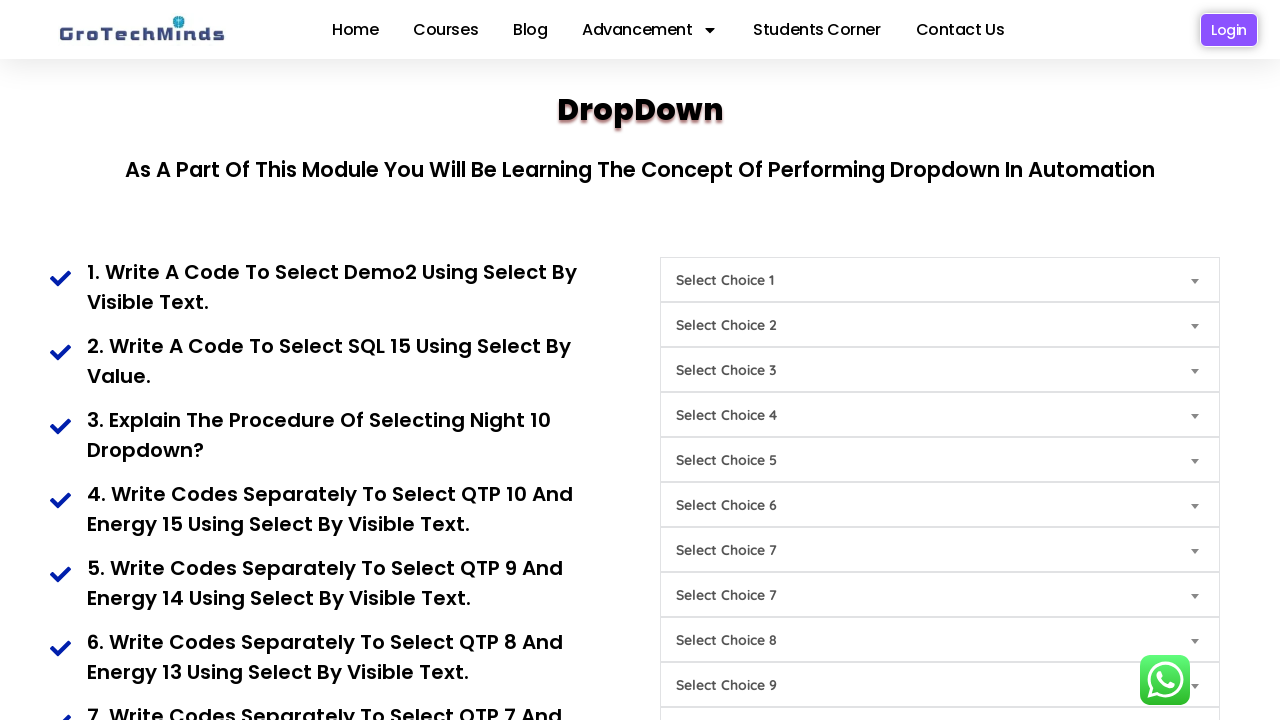

Navigated to Grotechminds dropdown practice page
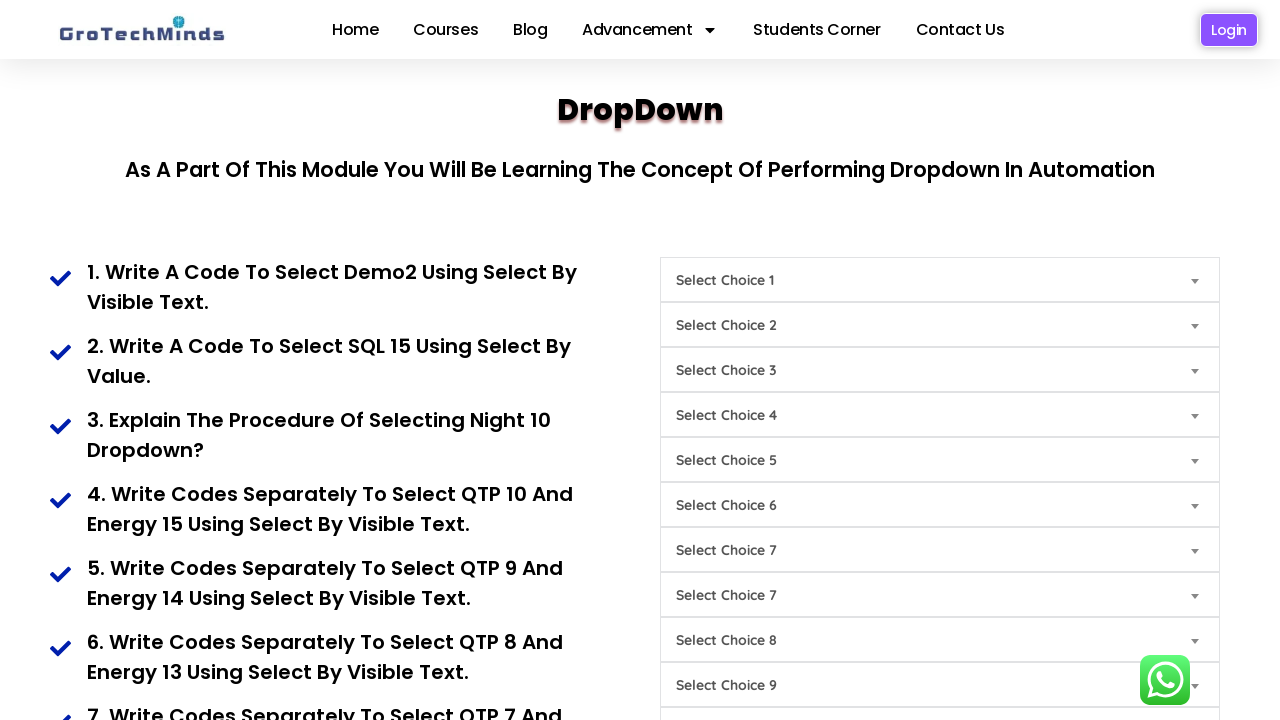

Selected option at index 8 from the dropdown menu on #Choice8
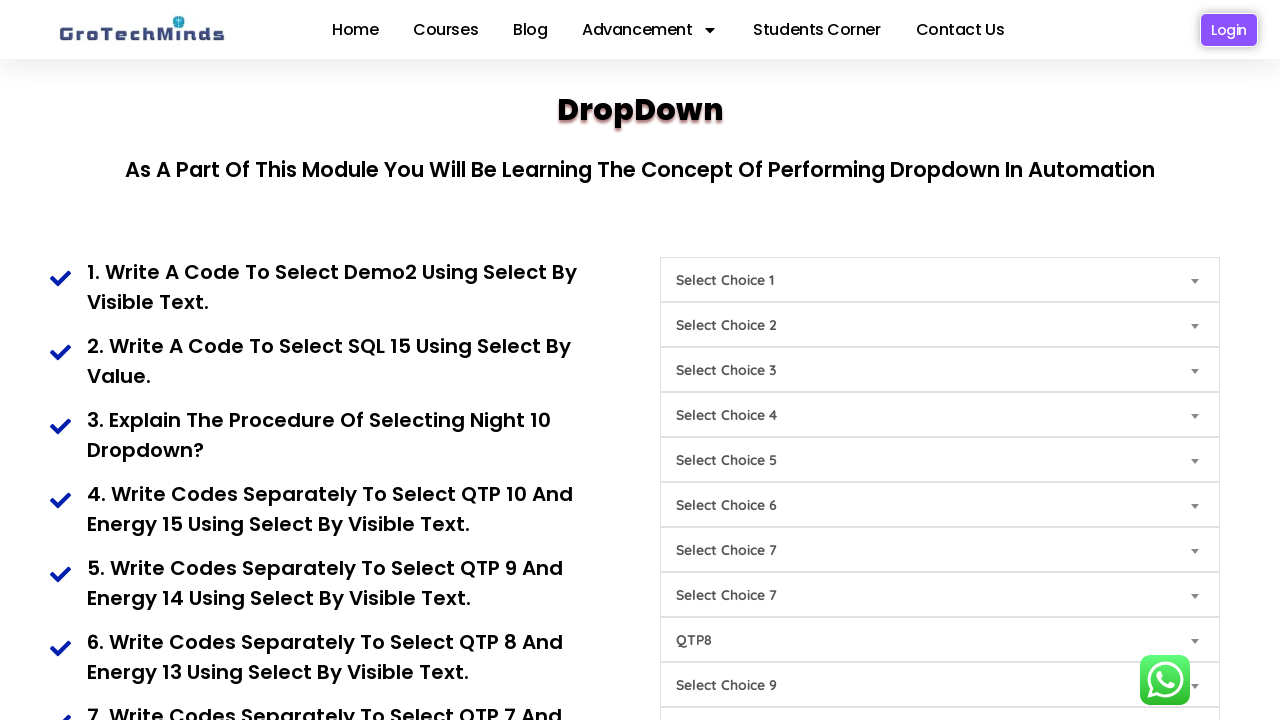

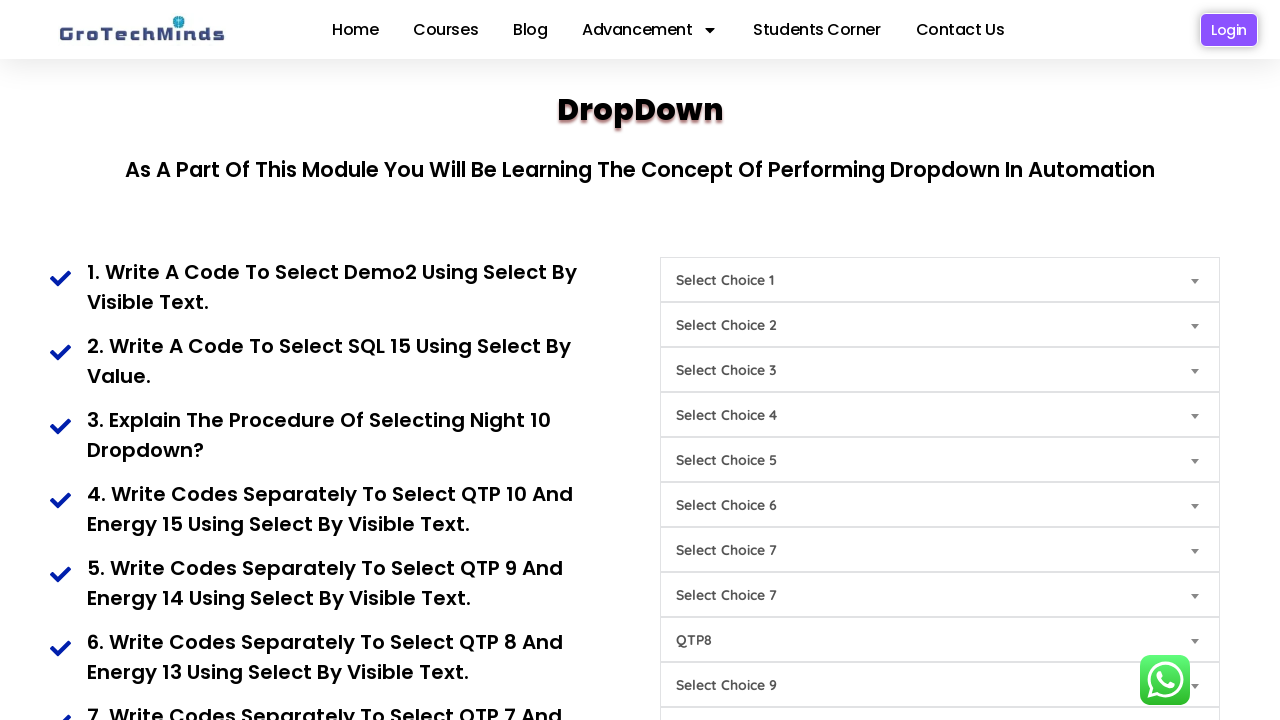